Tests number input field behavior with arrow keys, verifying that pressing arrow down decreases the value and arrow up increases it

Starting URL: http://the-internet.herokuapp.com/inputs

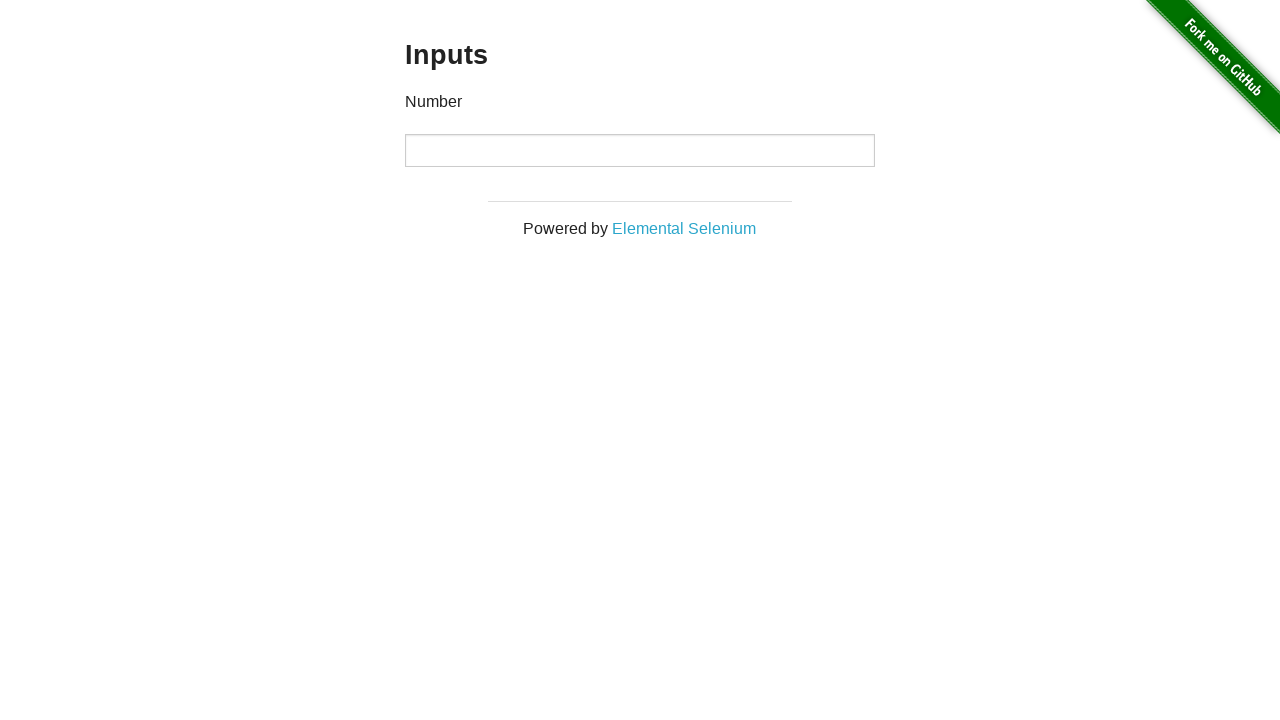

Clicked on the number input field at (640, 150) on xpath=//input[@type='number']
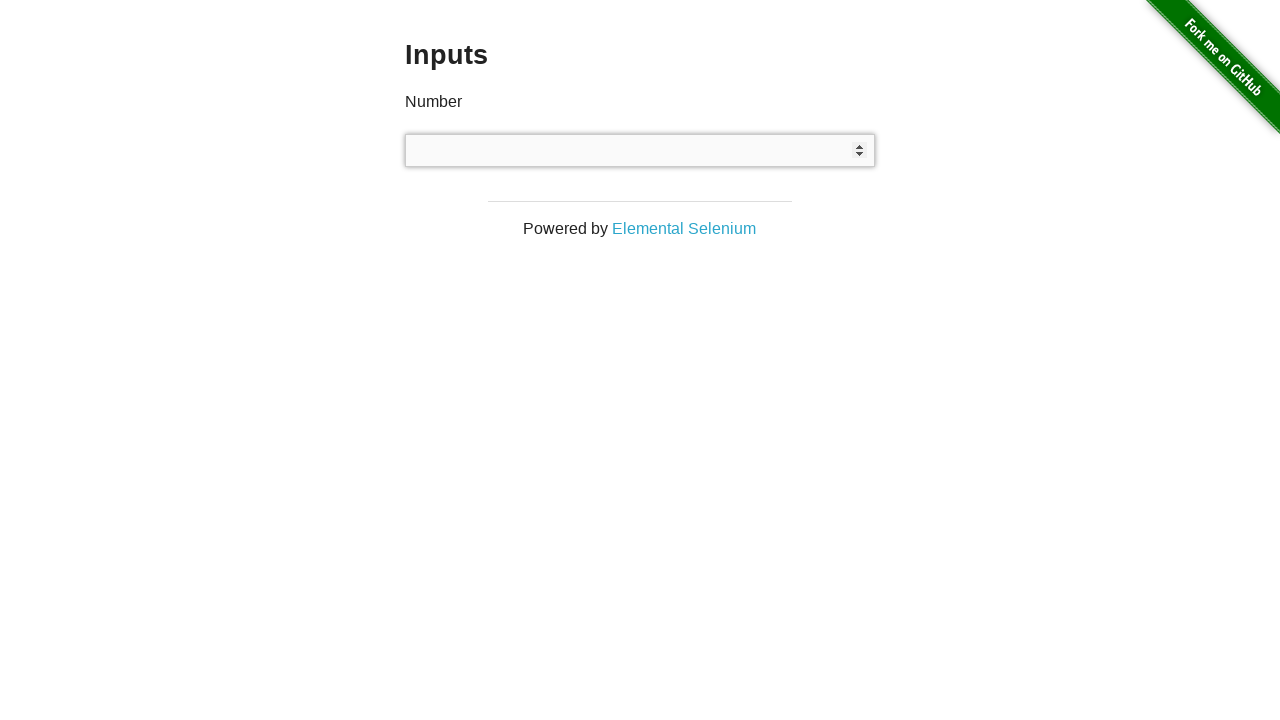

Pressed arrow down to decrease the input value on xpath=//input[@type='number']
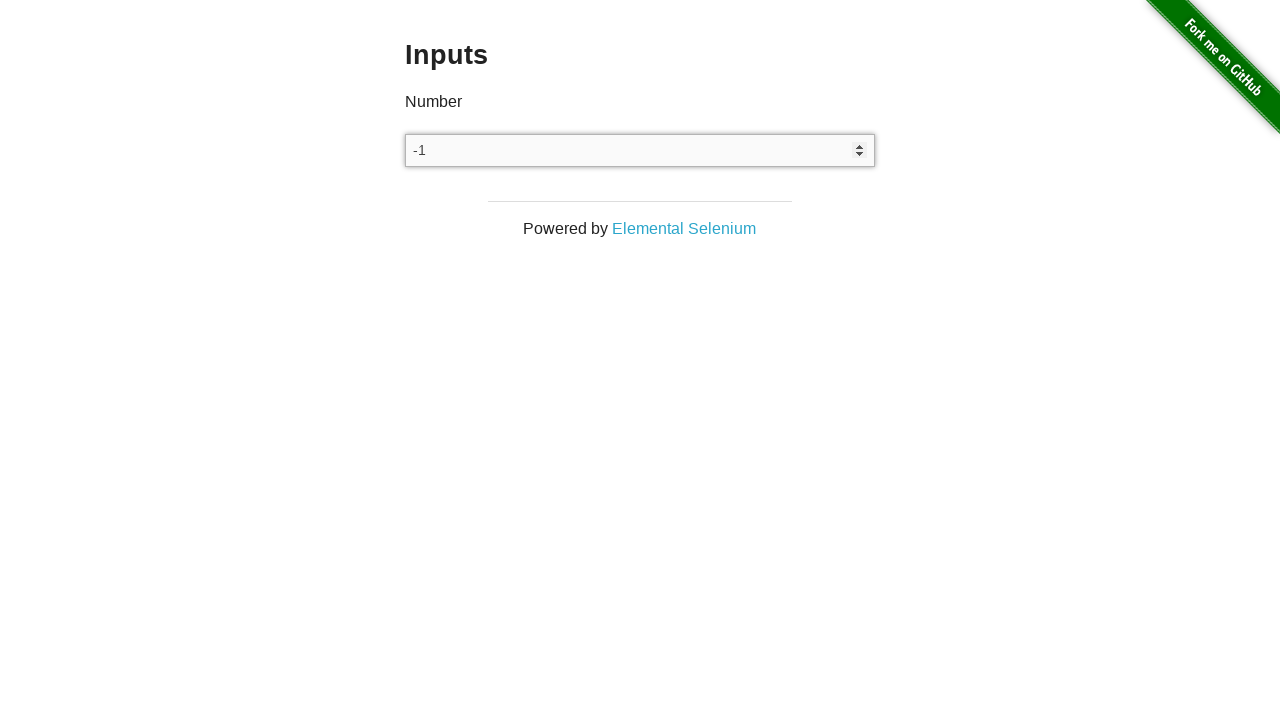

Pressed arrow up to increase the input value on xpath=//input[@type='number']
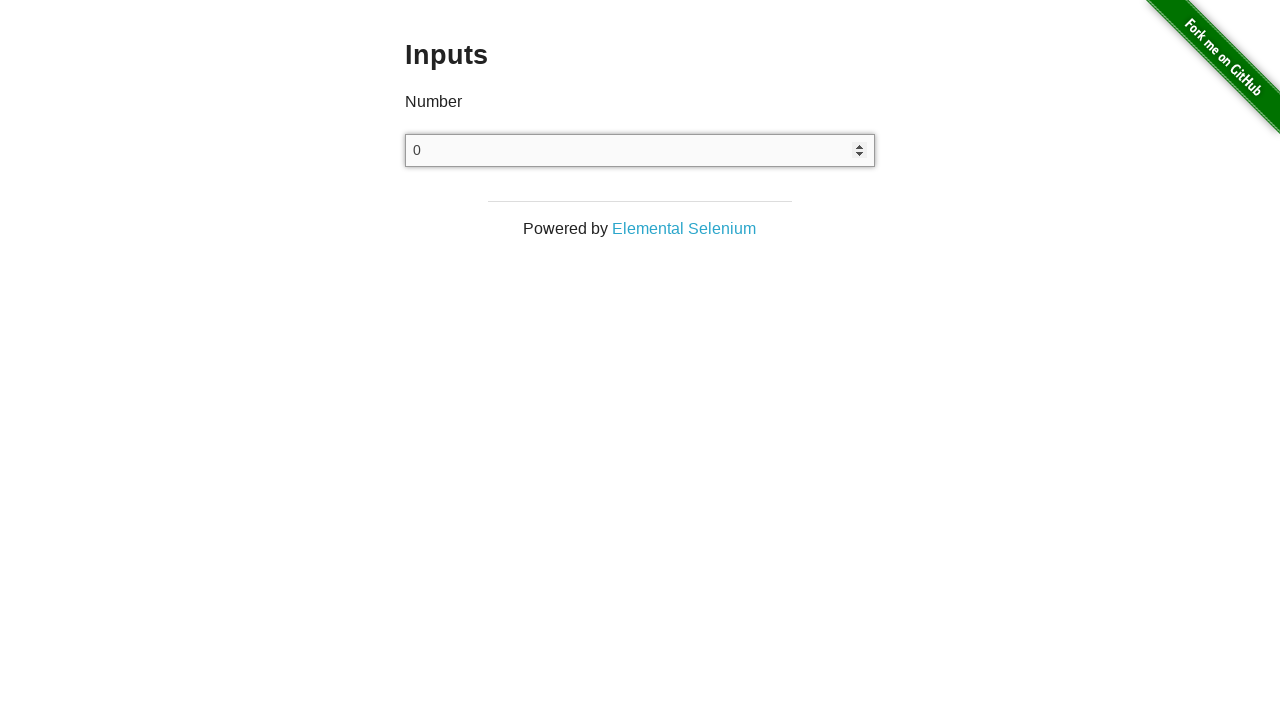

Pressed arrow up again to increase the input value on xpath=//input[@type='number']
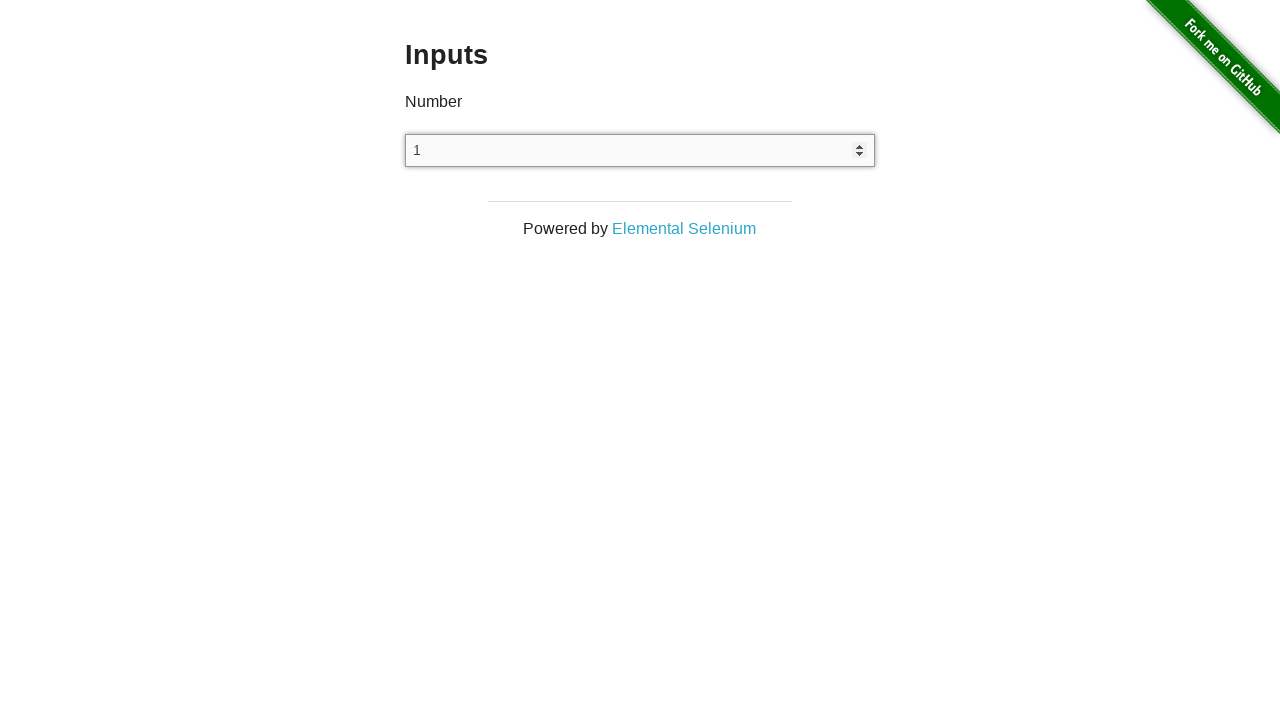

Verified that input value equals '1'
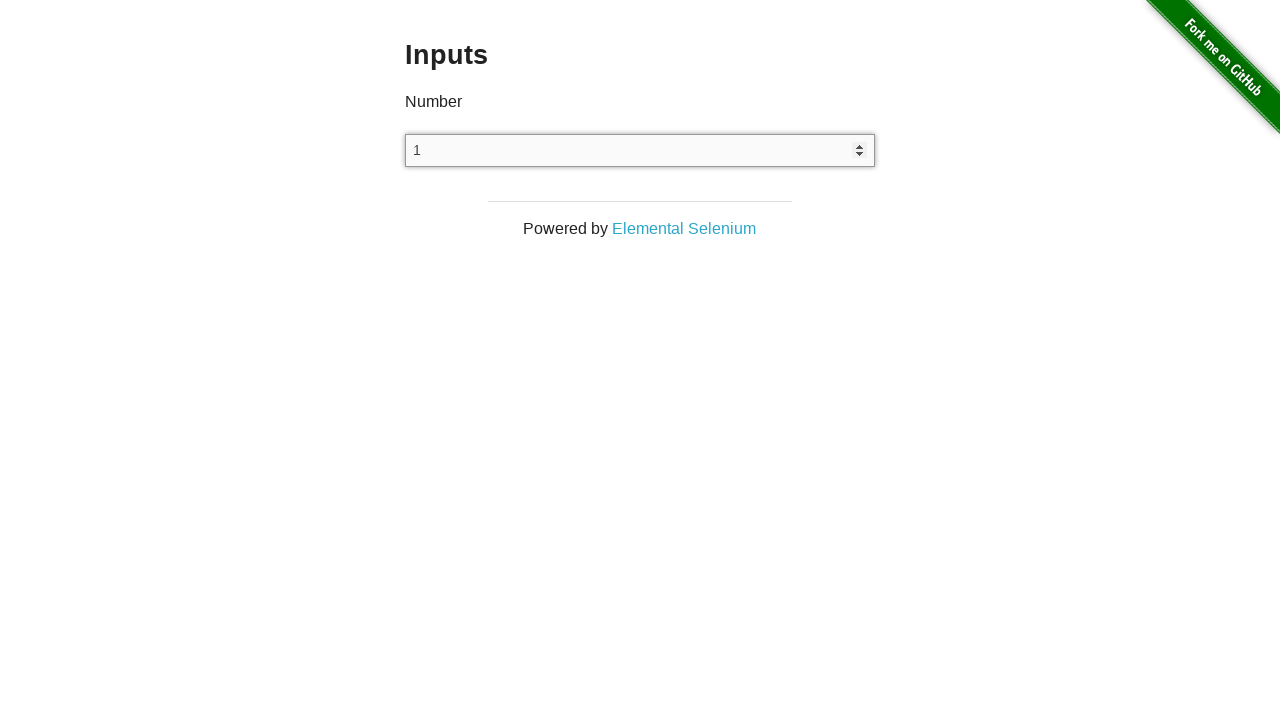

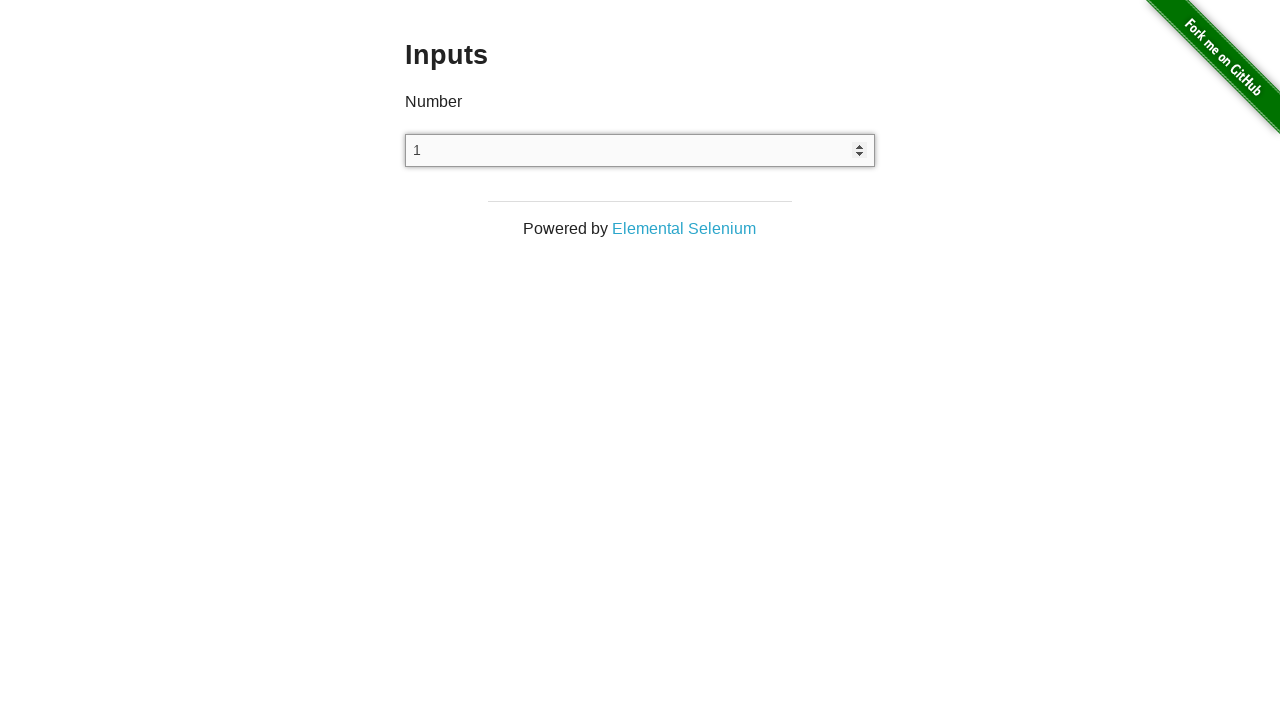